Demonstrates various JavaScript executor capabilities including clicking buttons in iframes, highlighting elements, scrolling to elements, and interacting with checkboxes across multiple pages

Starting URL: https://www.w3schools.com/jsref/tryit.asp?filename=tryjsref_prompt

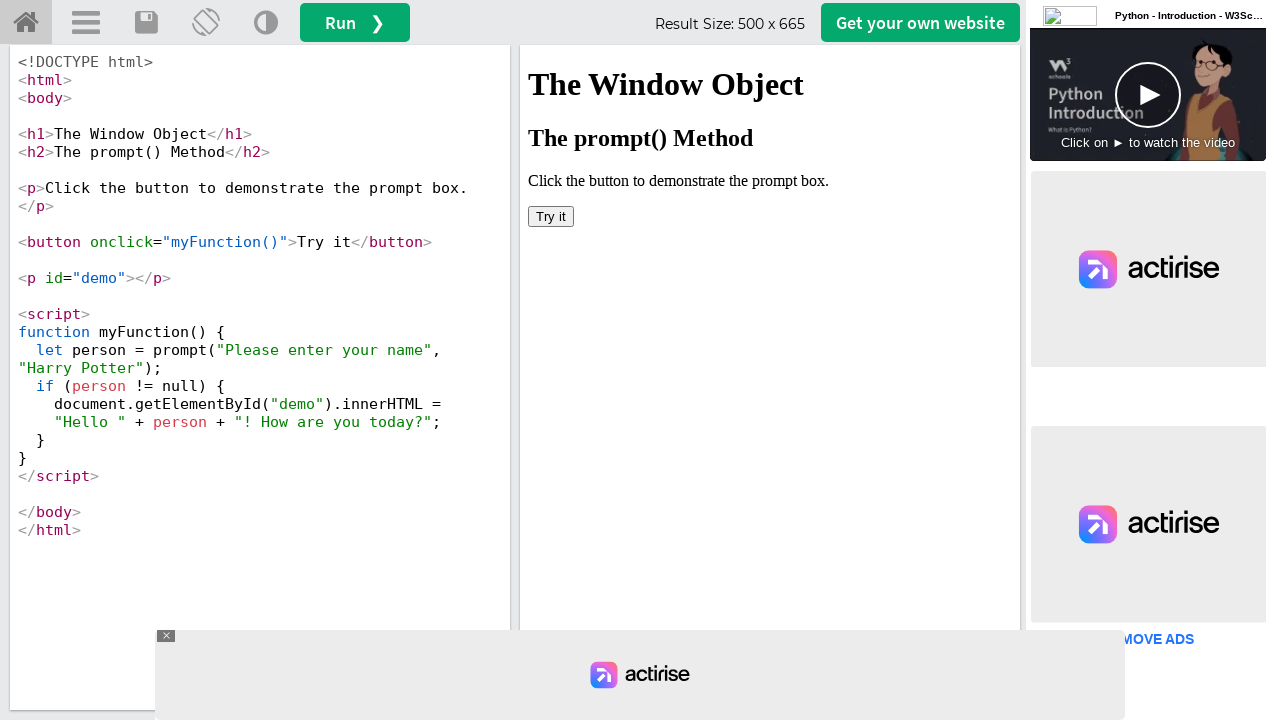

Executed JavaScript function myFunction() in iframe to click button
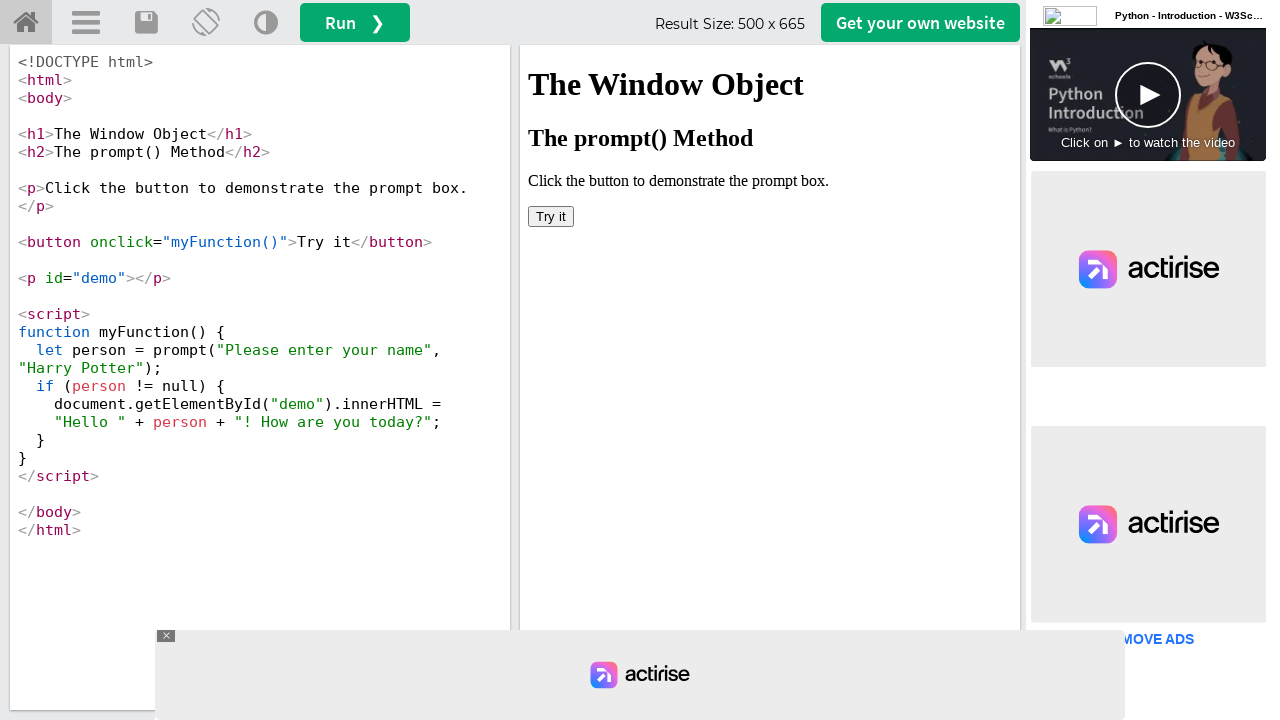

Set up dialog handler to accept prompts
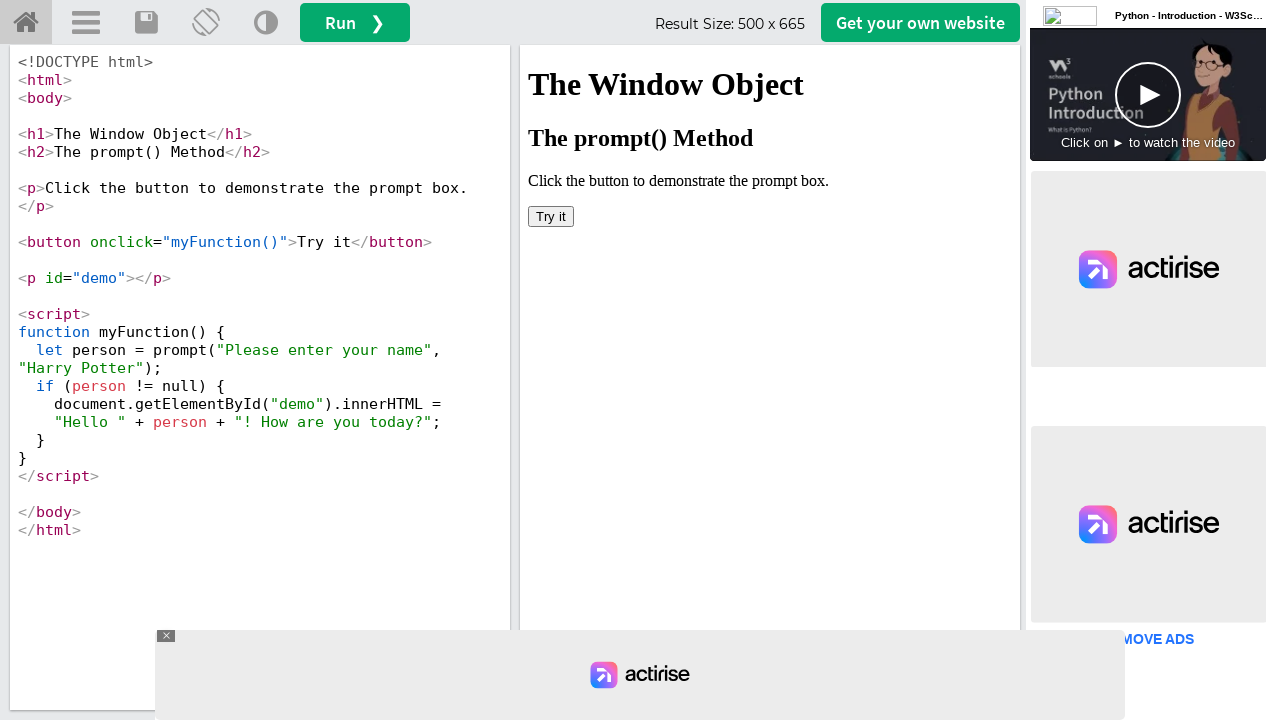

Highlighted button with green border using JavaScript
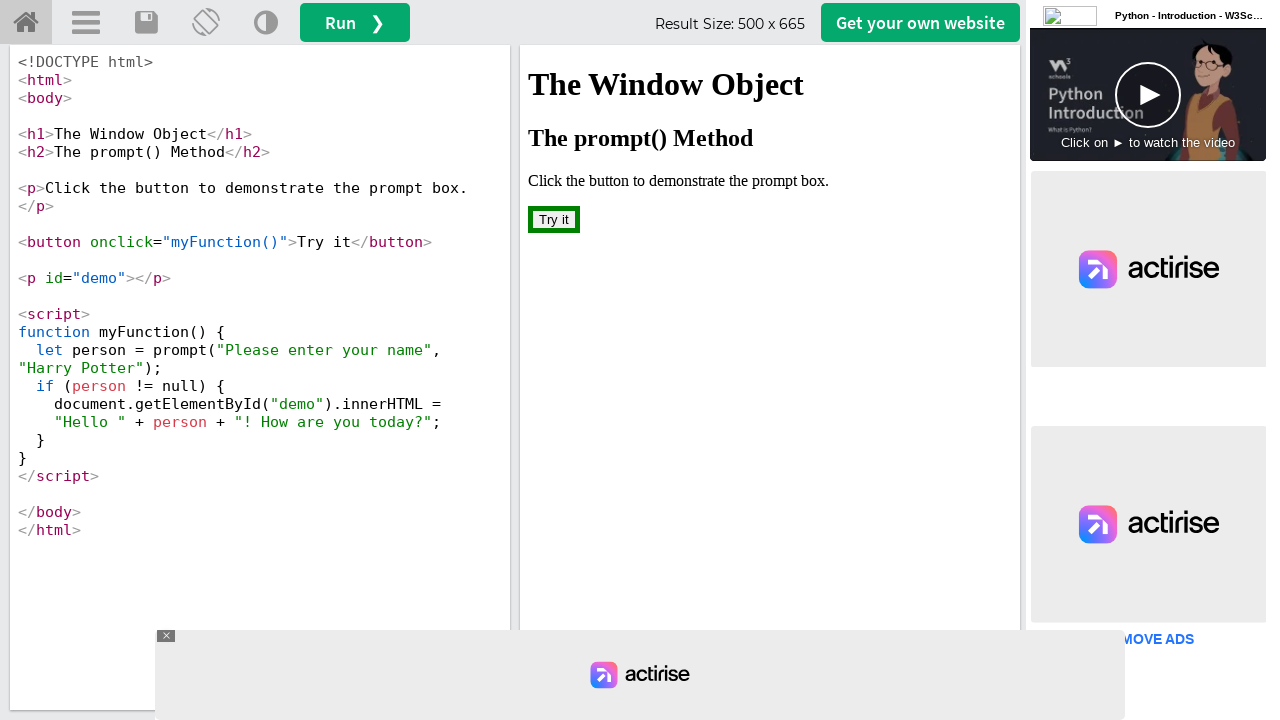

Navigated to W3Schools main page
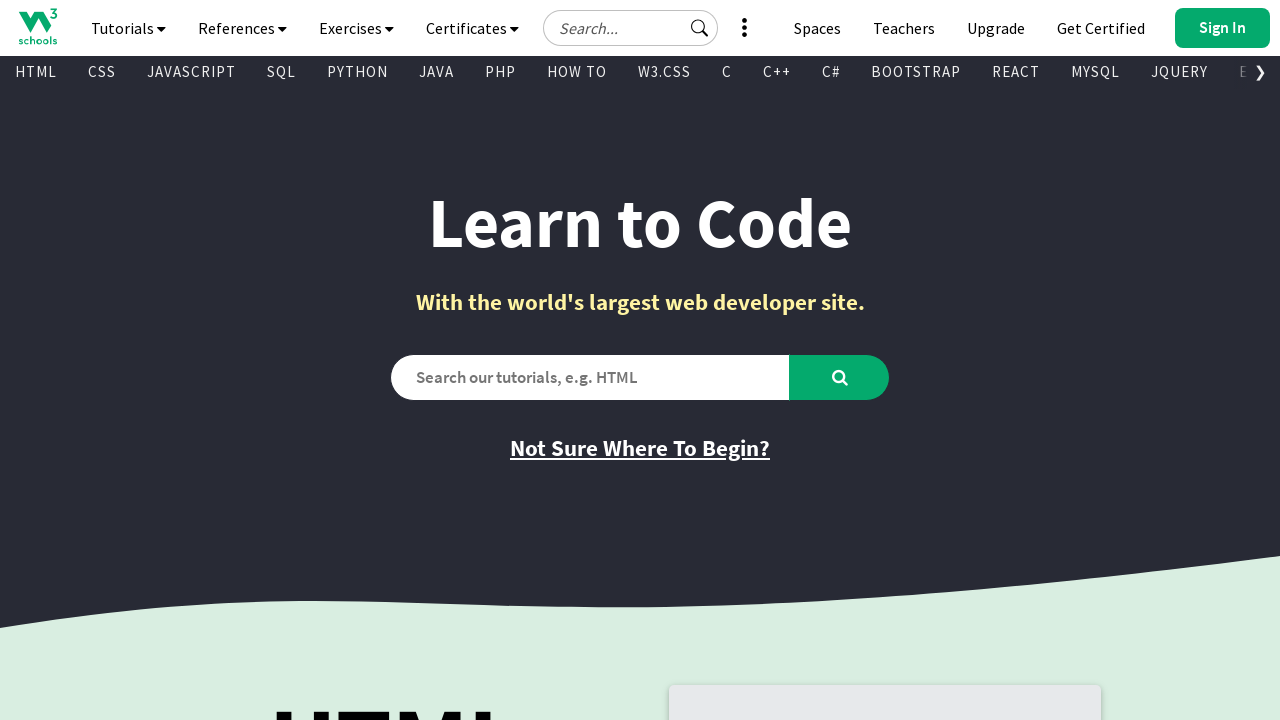

Scrolled to browse template button
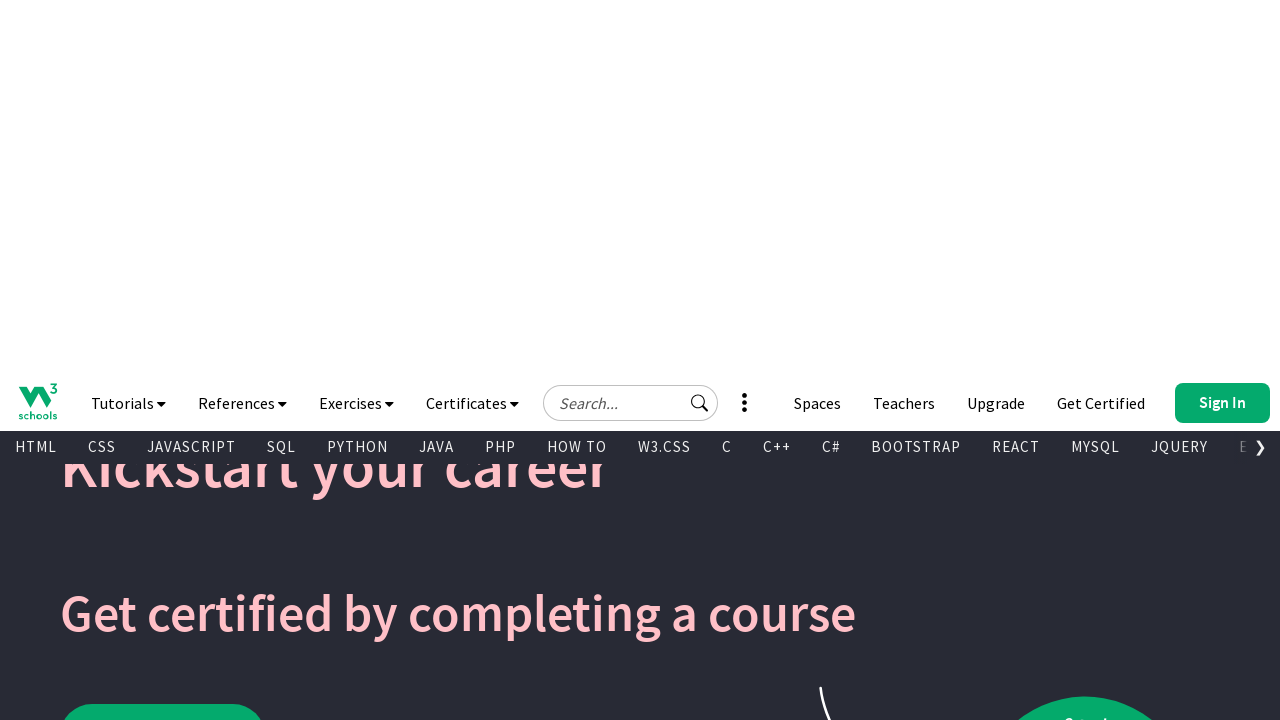

Navigated to W3Schools checkbox example page
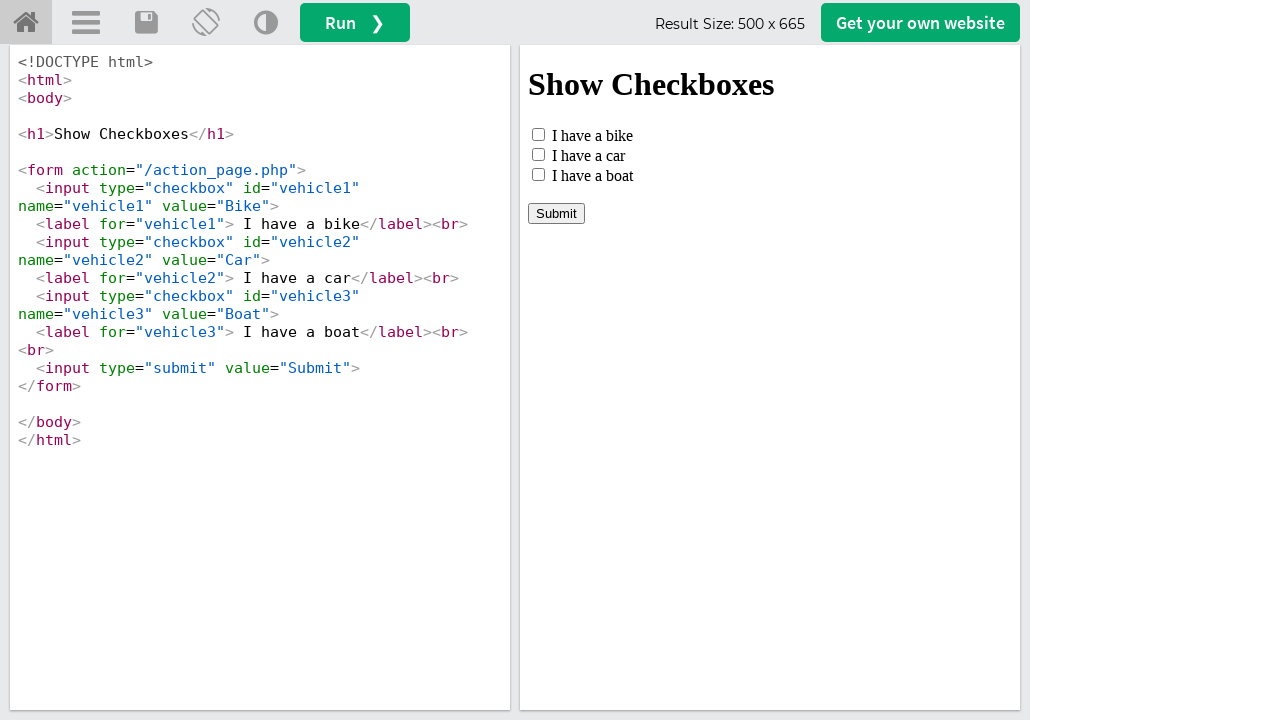

Clicked checkbox element using JavaScript in iframe
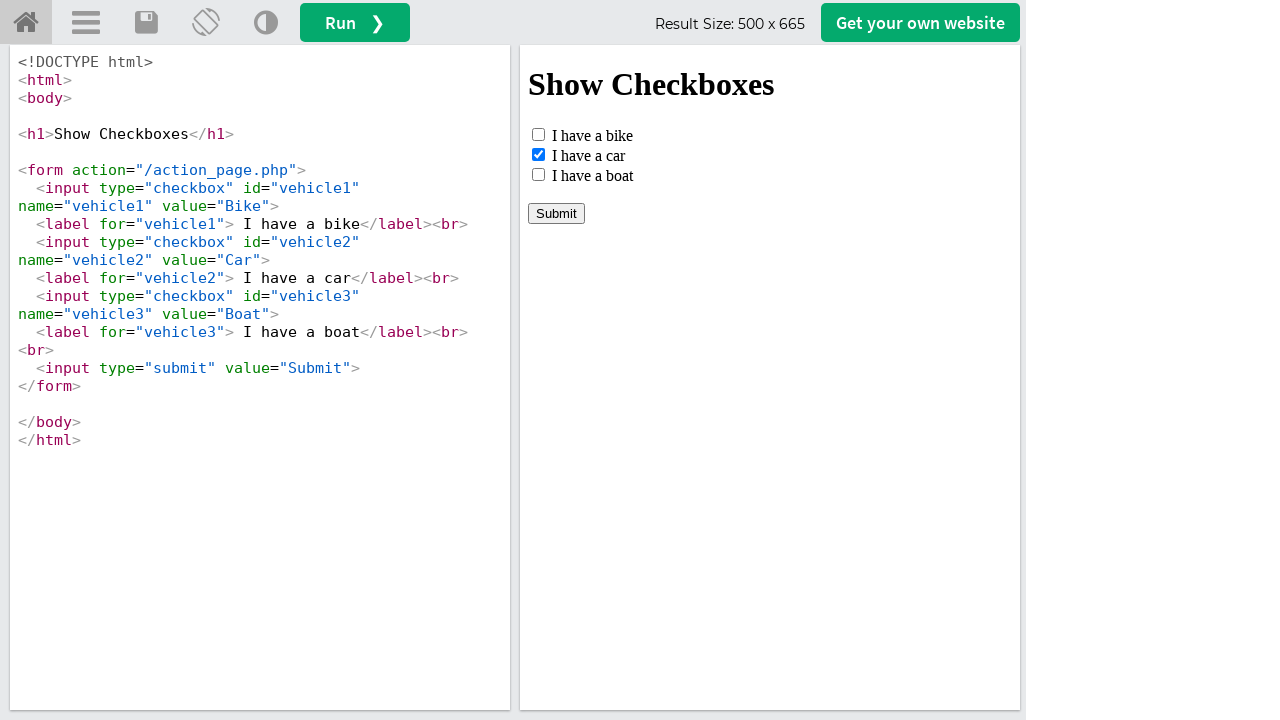

Clicked submit button in iframe at (556, 213) on iframe[name='iframeResult'] >> internal:control=enter-frame >> input[value='Subm
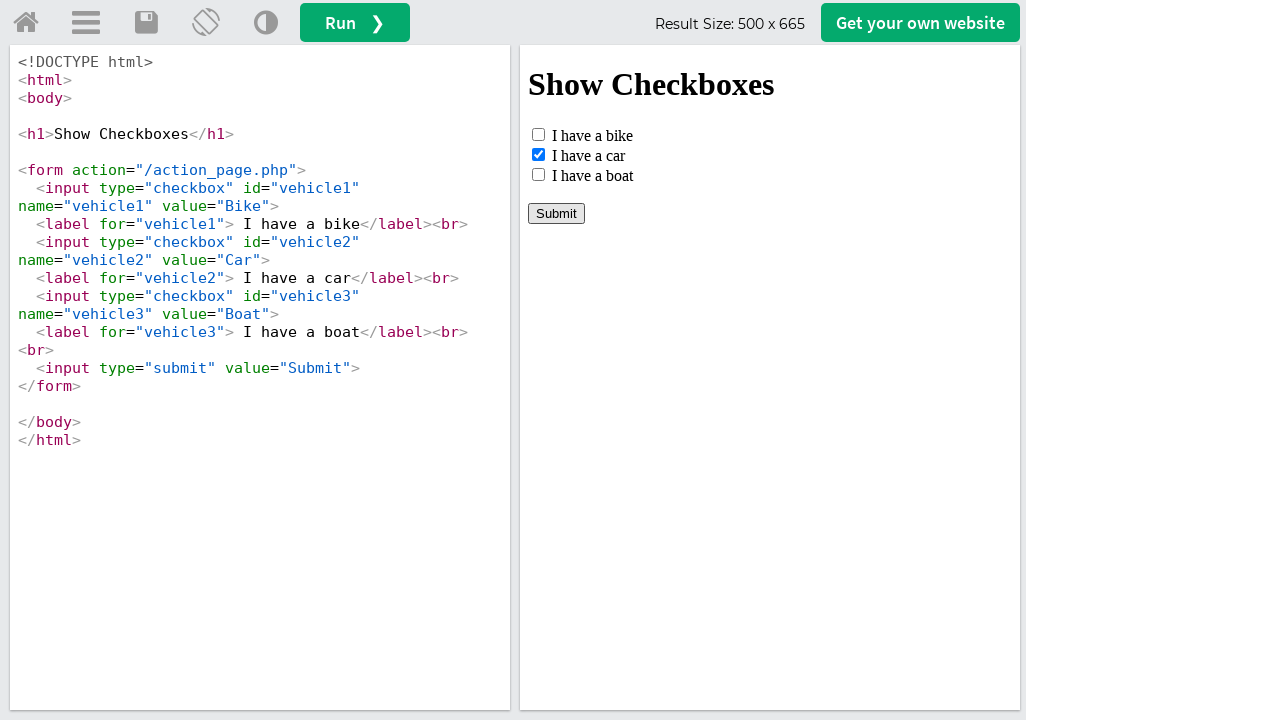

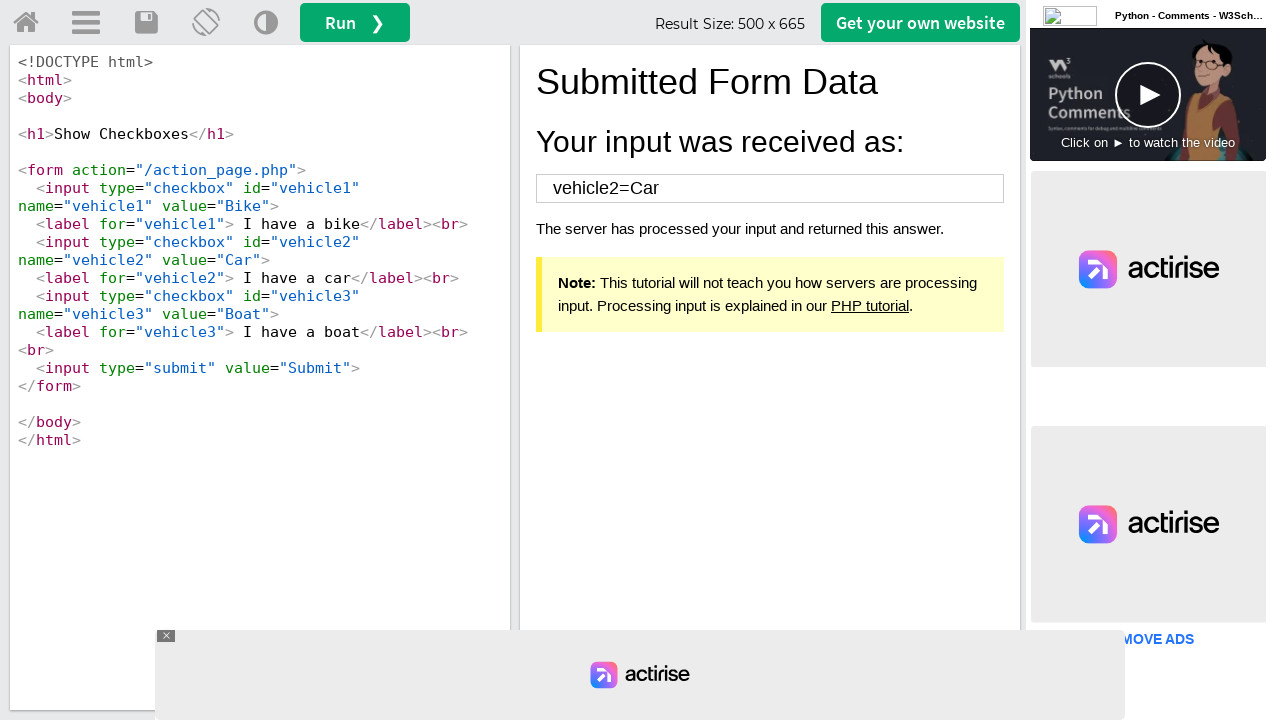